Tests drag and drop functionality on the jQuery UI droppable demo page by dragging an element from one location and dropping it onto a target element within an iframe.

Starting URL: https://jqueryui.com/droppable/

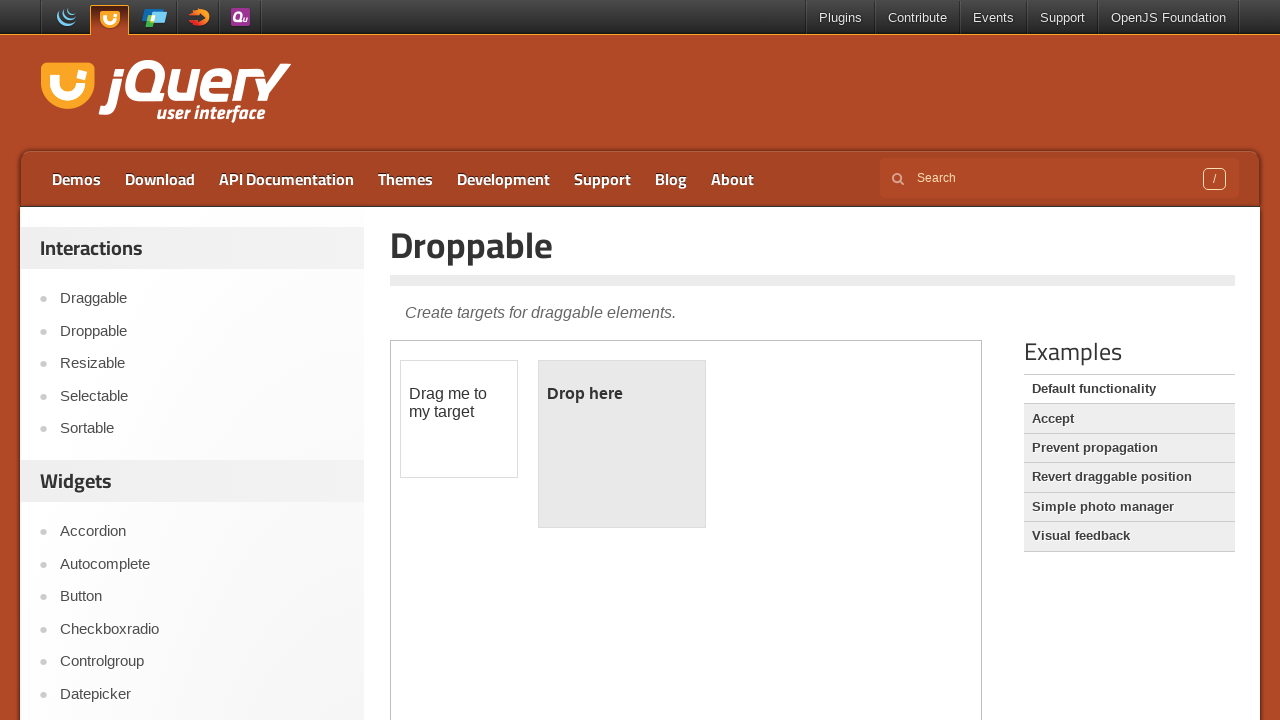

Located the iframe containing the drag and drop demo
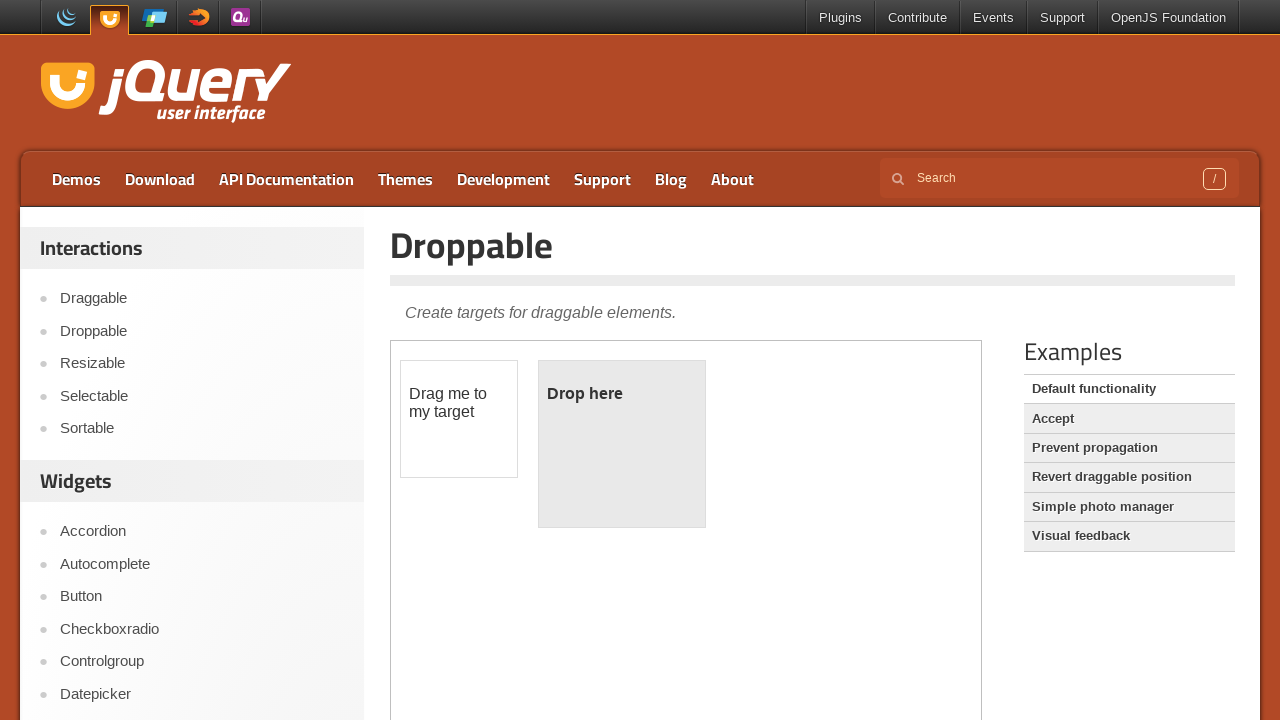

Located the draggable element (#draggable) within the iframe
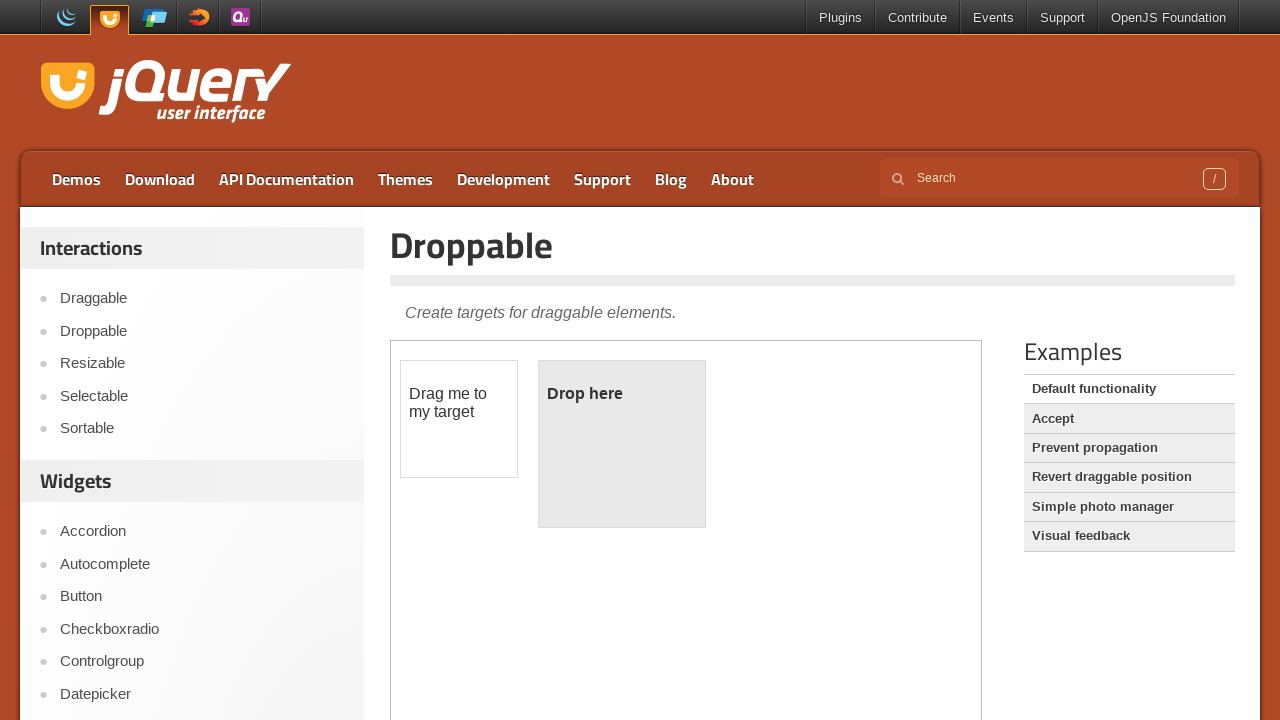

Located the droppable target element (#droppable) within the iframe
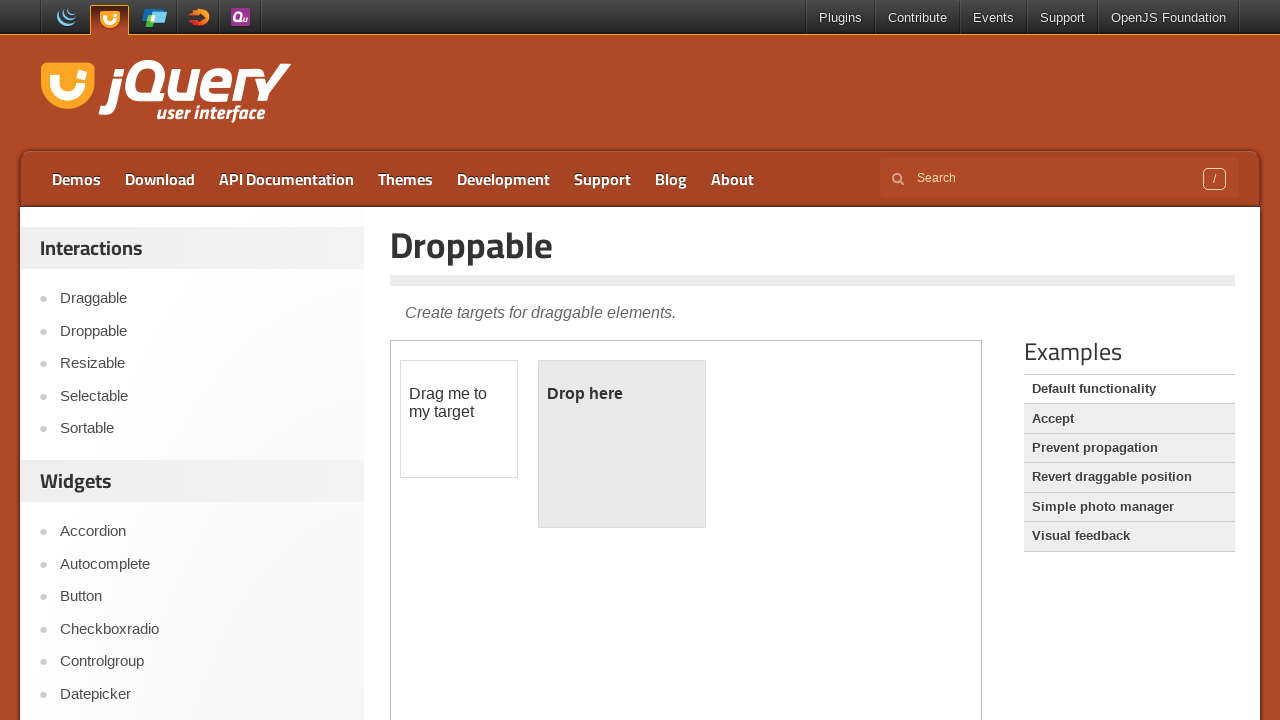

Dragged the draggable element onto the droppable target at (622, 444)
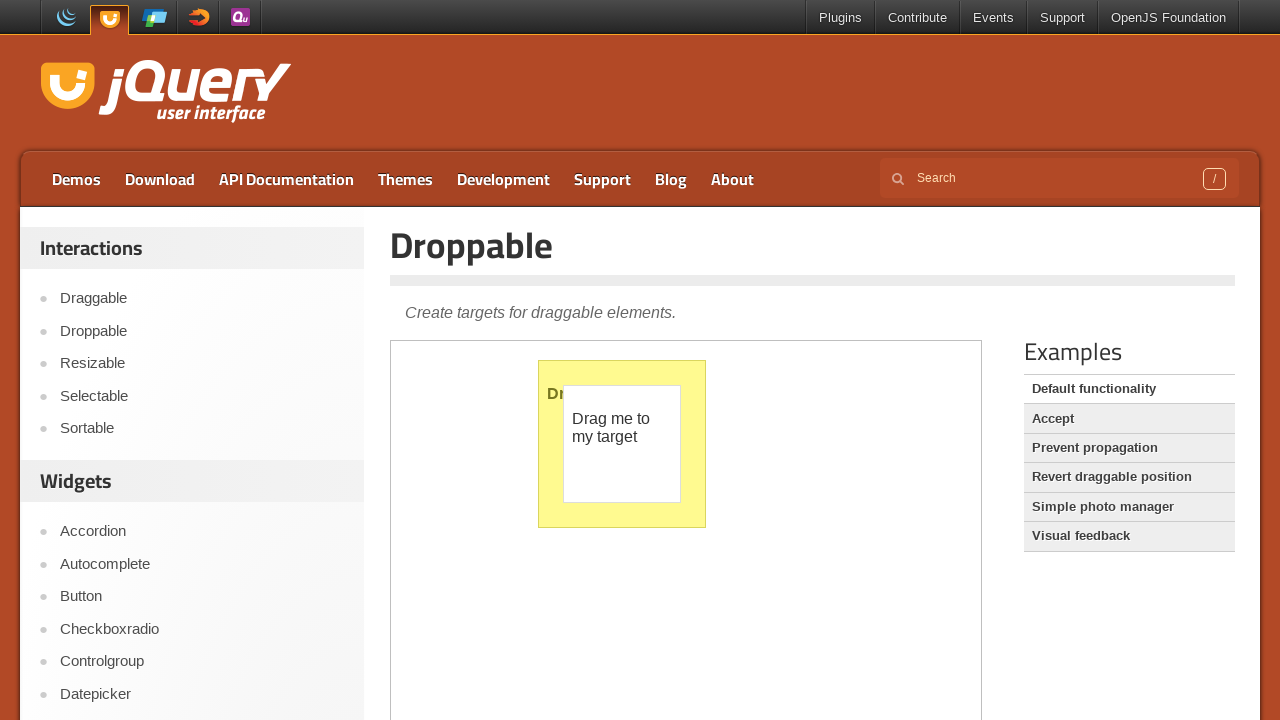

Verified that drop was successful - droppable element now displays 'Dropped!' text
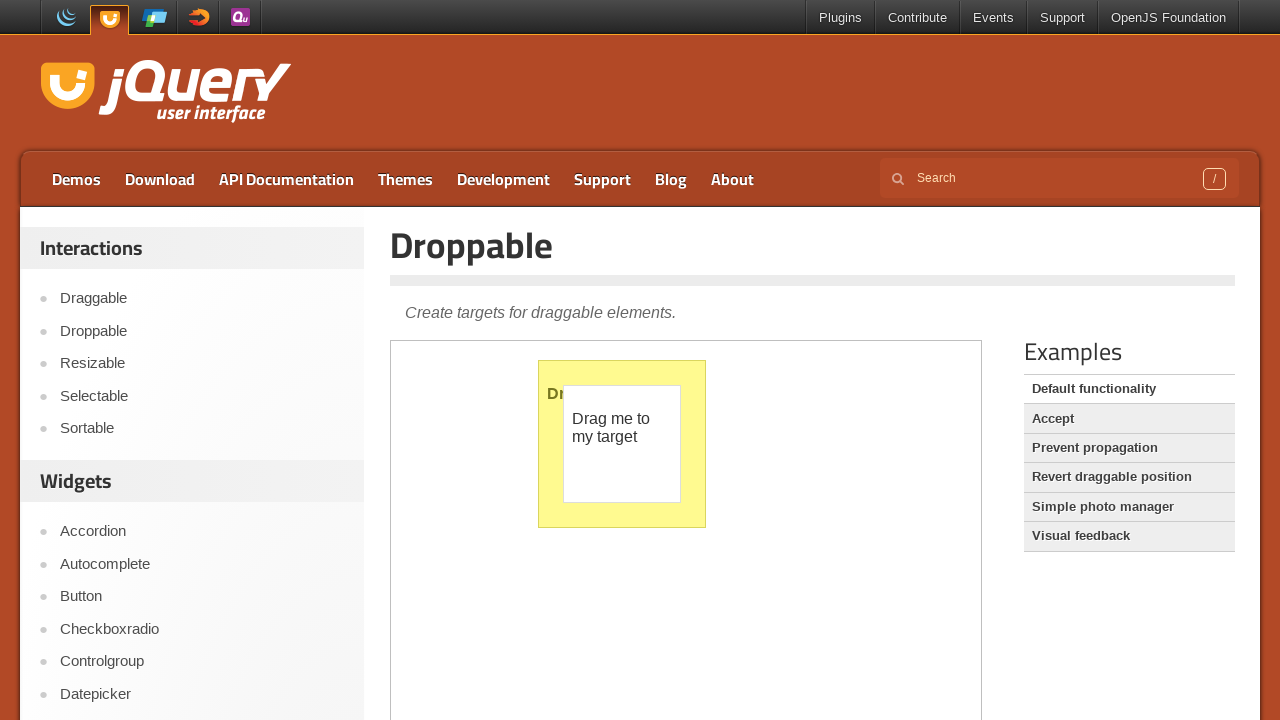

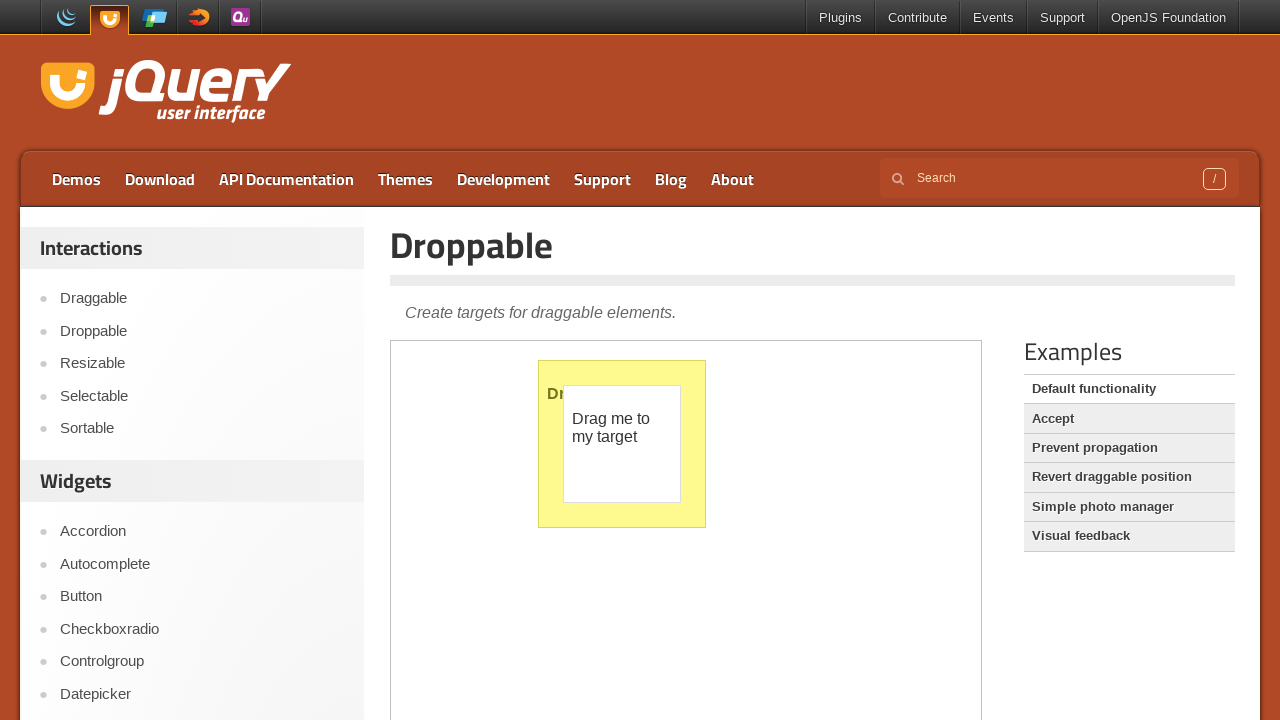